Tests hover functionality by hovering over a user avatar to reveal hidden content and clicking the view profile link

Starting URL: https://the-internet.herokuapp.com/hovers

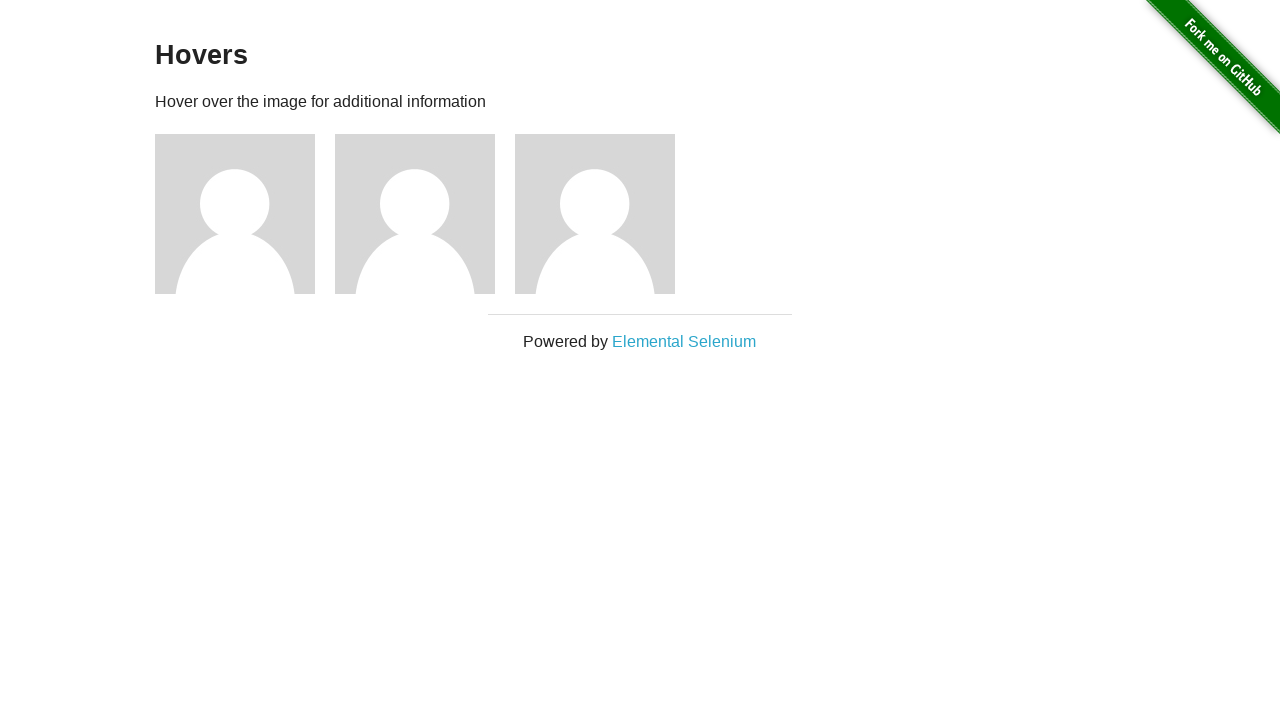

Hovered over user avatar to reveal hidden content at (235, 214) on [alt="User Avatar"]
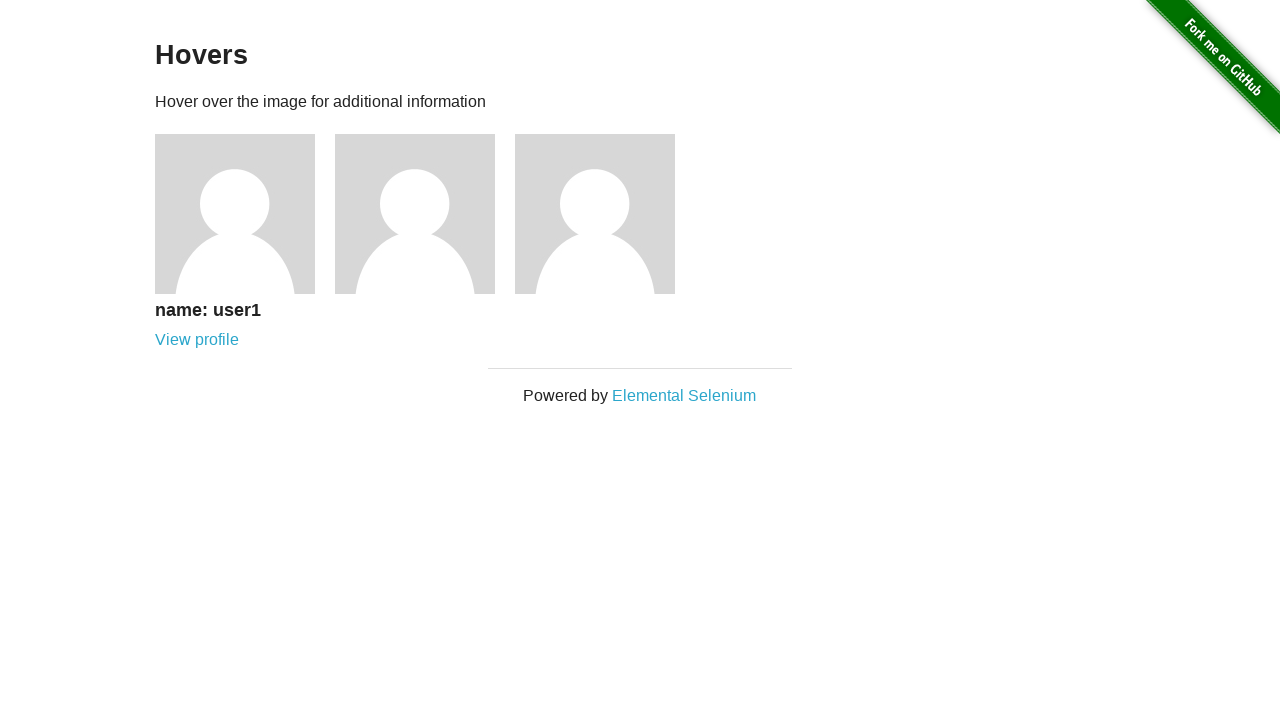

Clicked the first 'View profile' link at (197, 340) on text=View profile >> nth=0
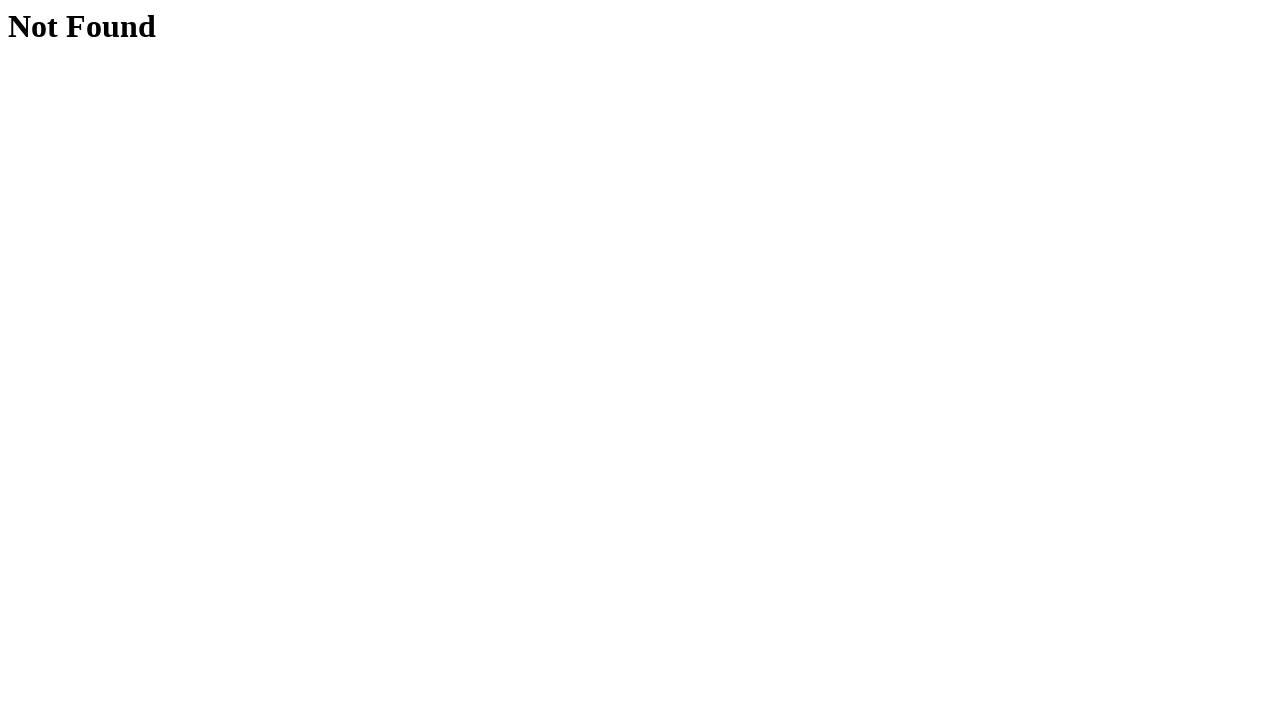

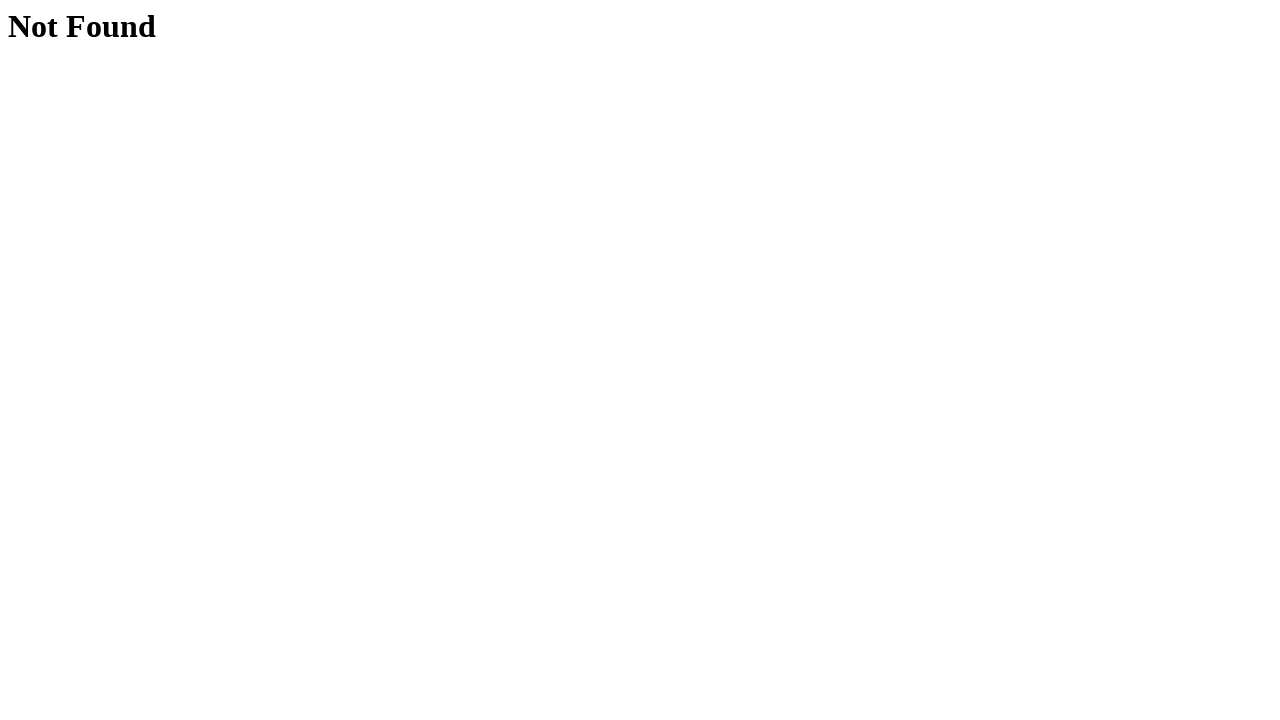